Tests login attempt with a locked out user account, verifying the locked out error message displays correctly

Starting URL: https://www.saucedemo.com/

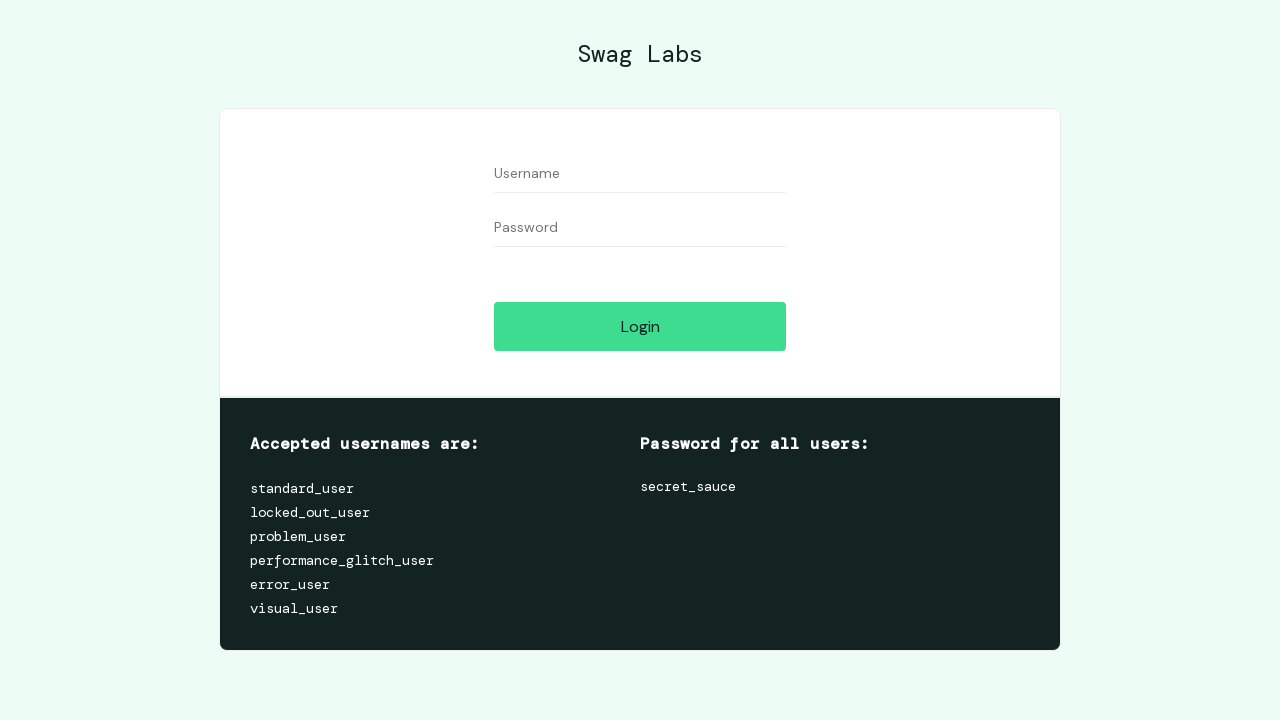

Login form loaded and username field became visible
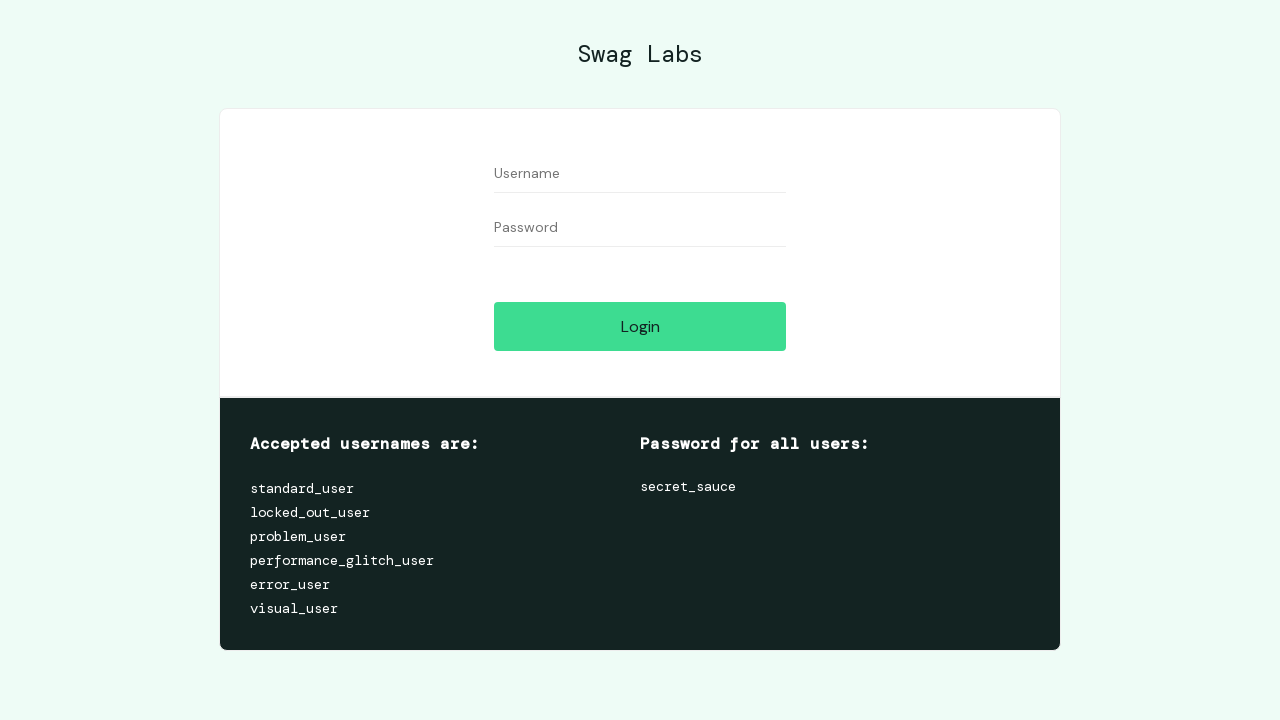

Entered locked out username 'locked_out_user' on #user-name
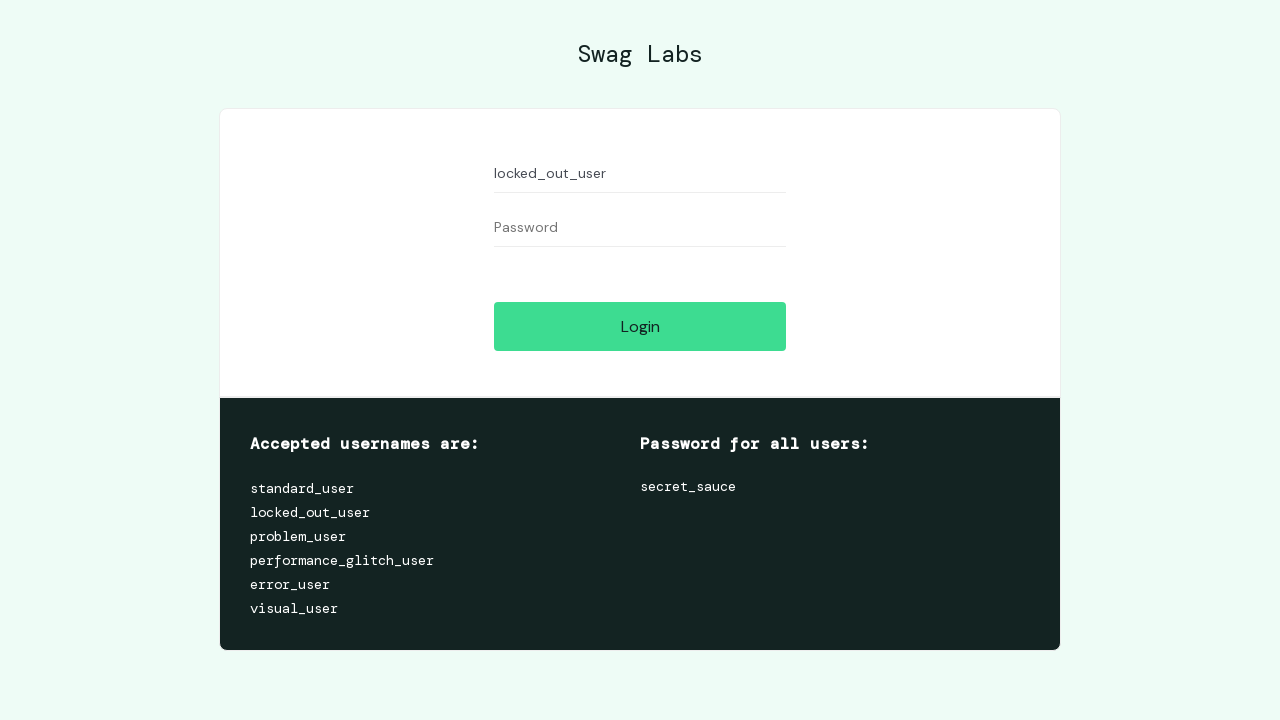

Entered password 'secret_sauce' on input[name='password']
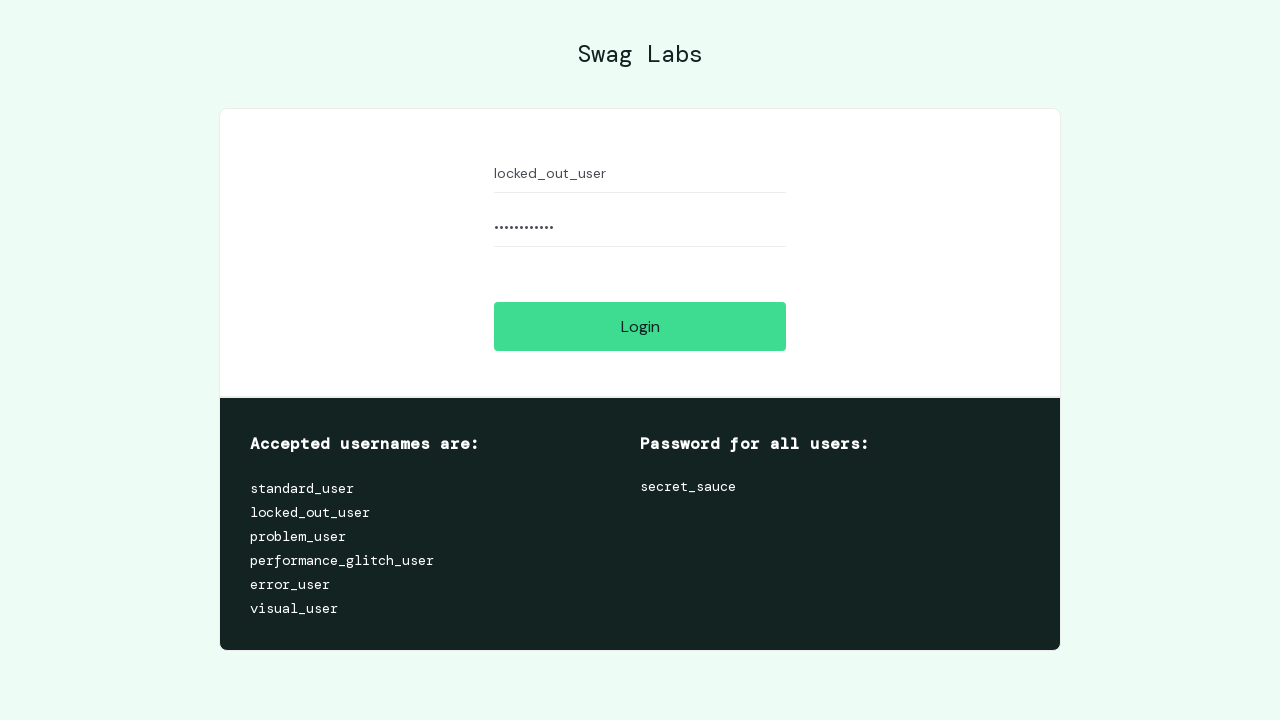

Clicked login button at (640, 326) on #login-button
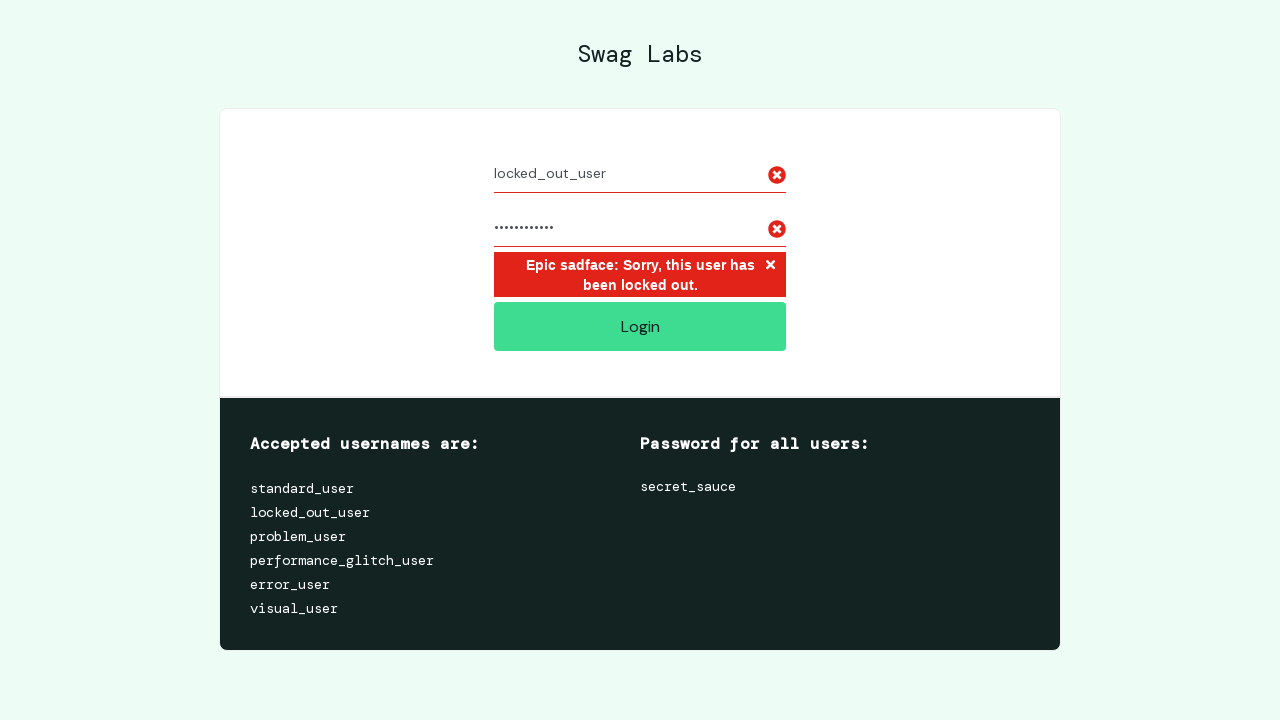

Locked out error message appeared on screen
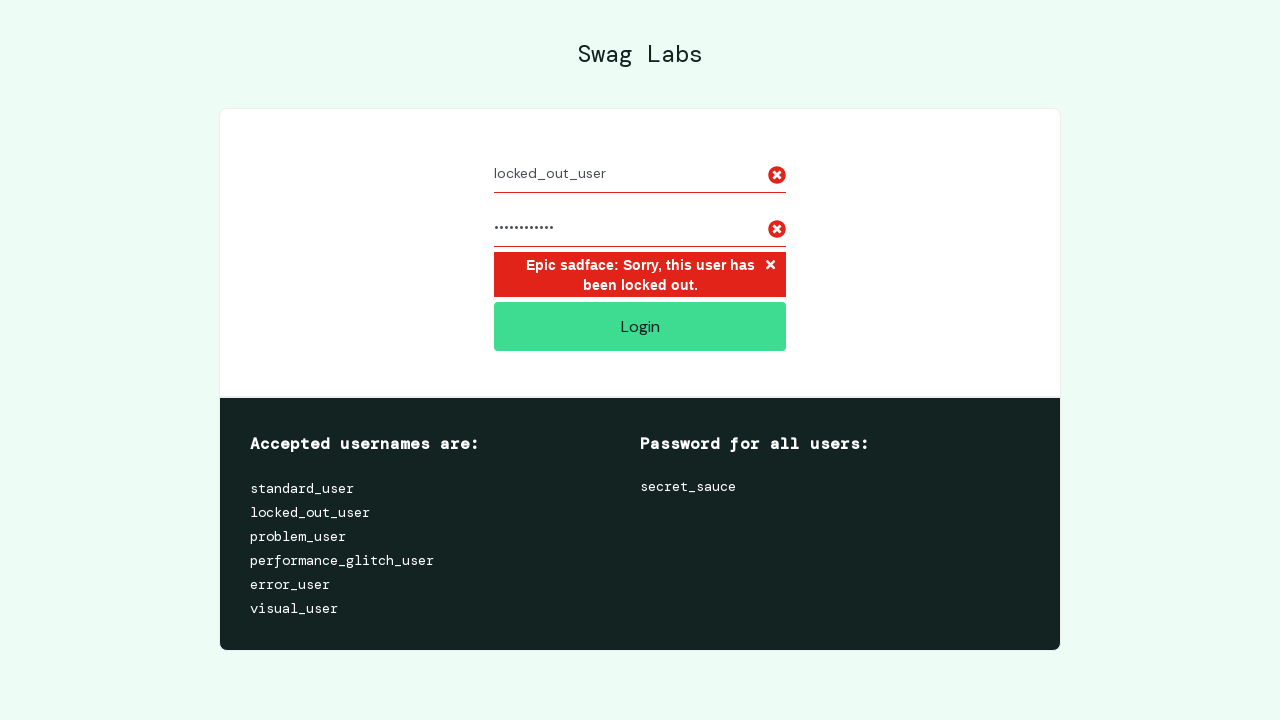

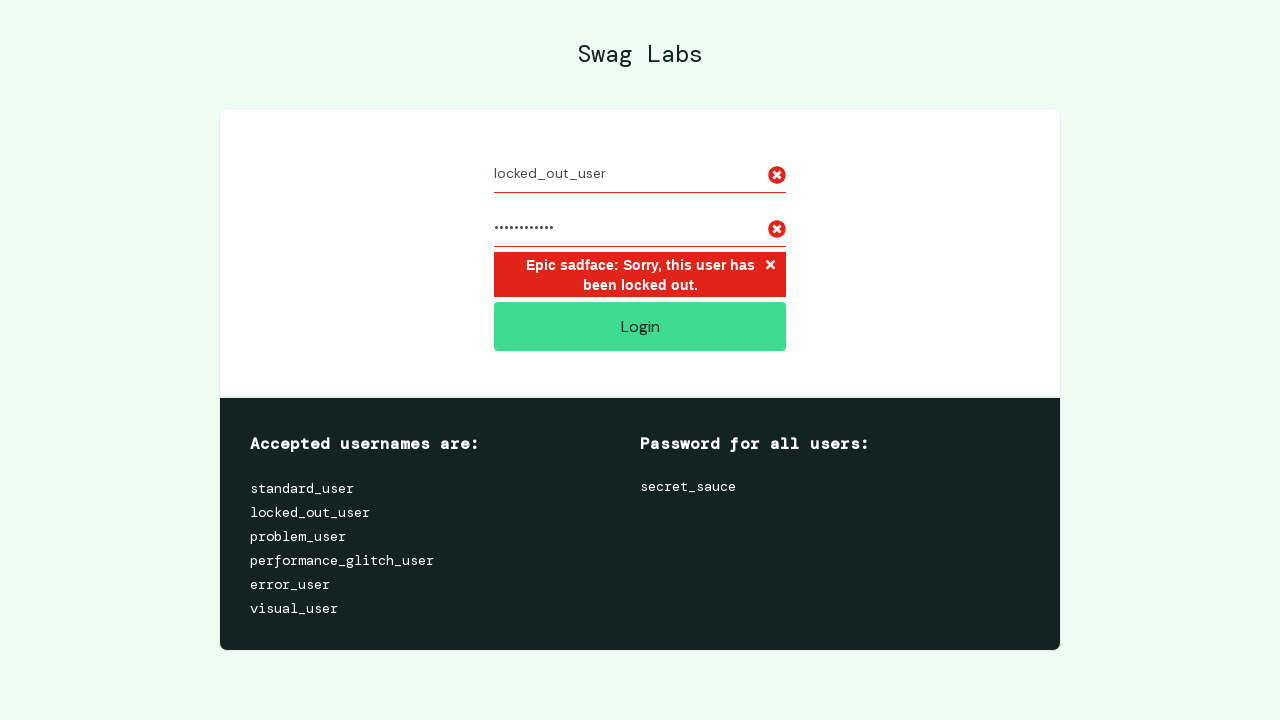